Navigates to a Selenium practice form page and then navigates to another practice site

Starting URL: https://www.techlistic.com/p/selenium-practice-form.html

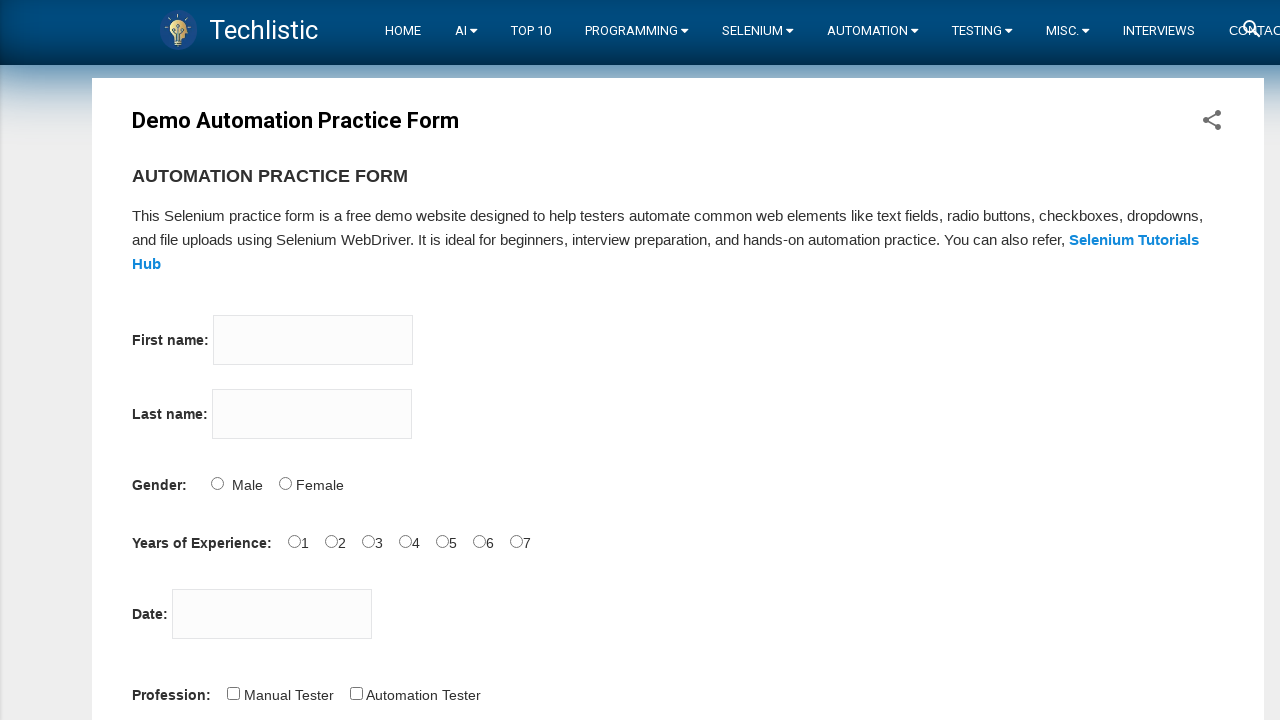

Navigated to Selenium practice form page at techlistic.com
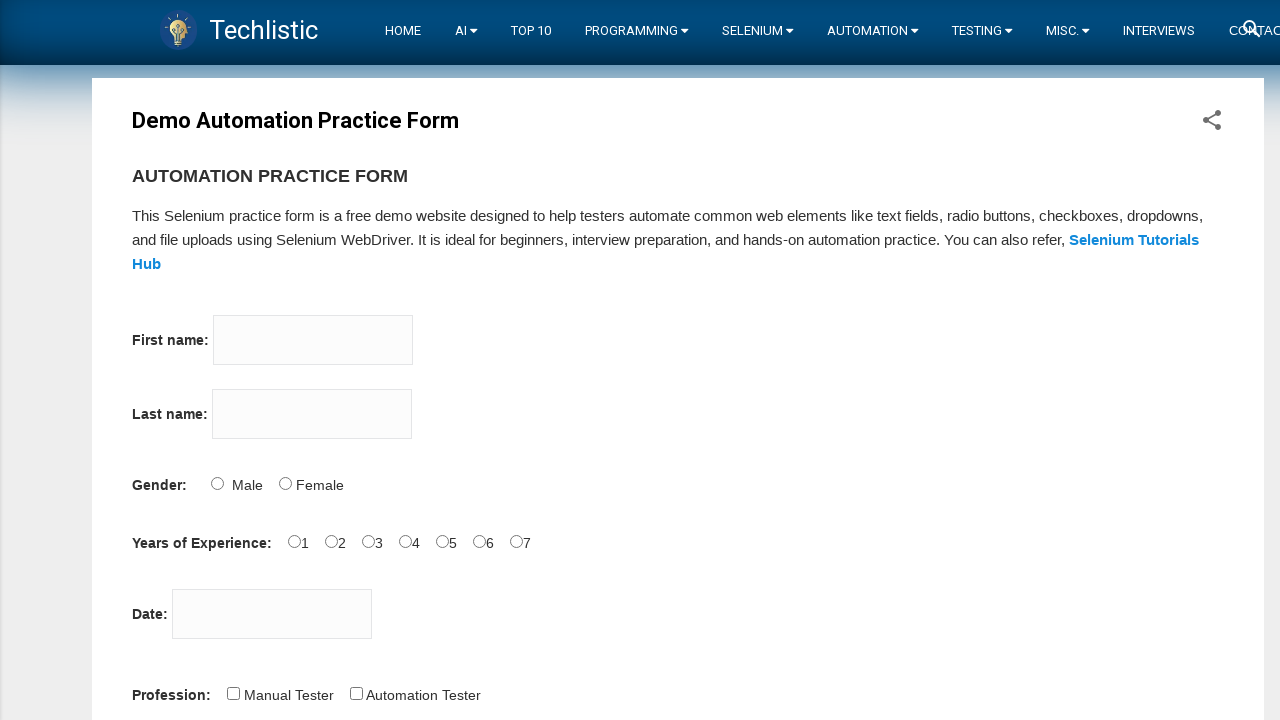

Navigated to second practice site at chandanachaitanya.github.io
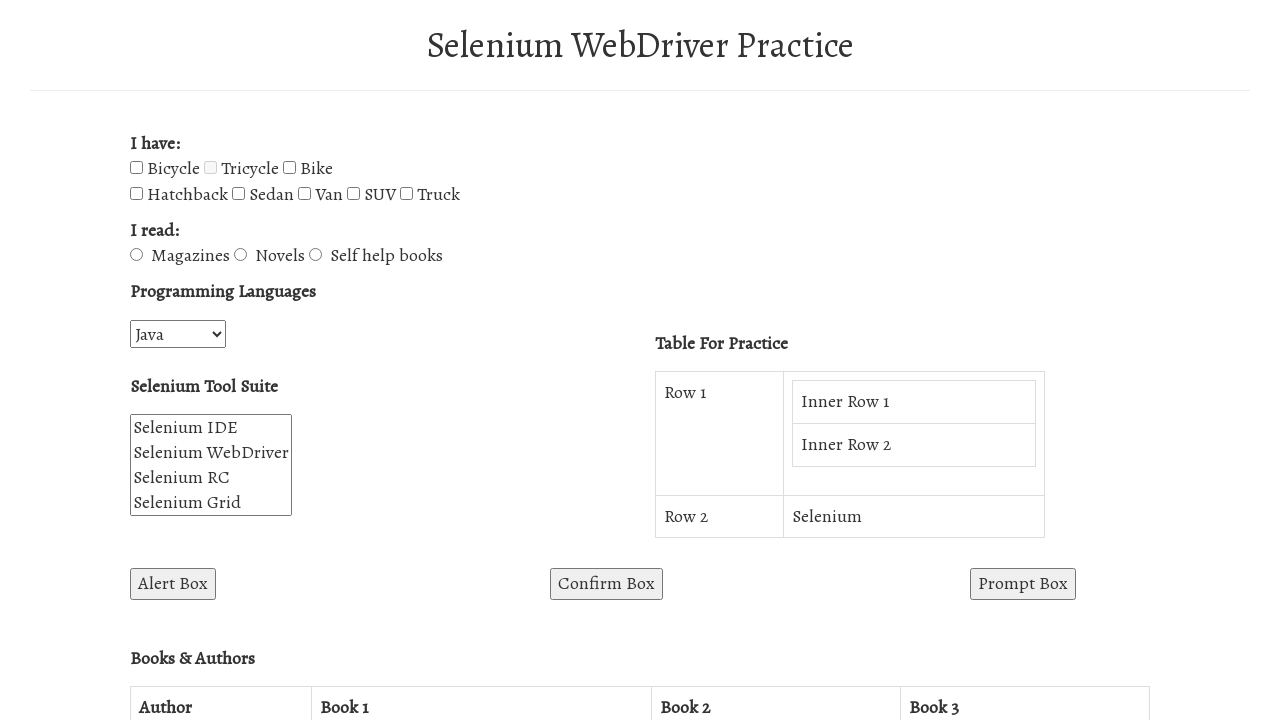

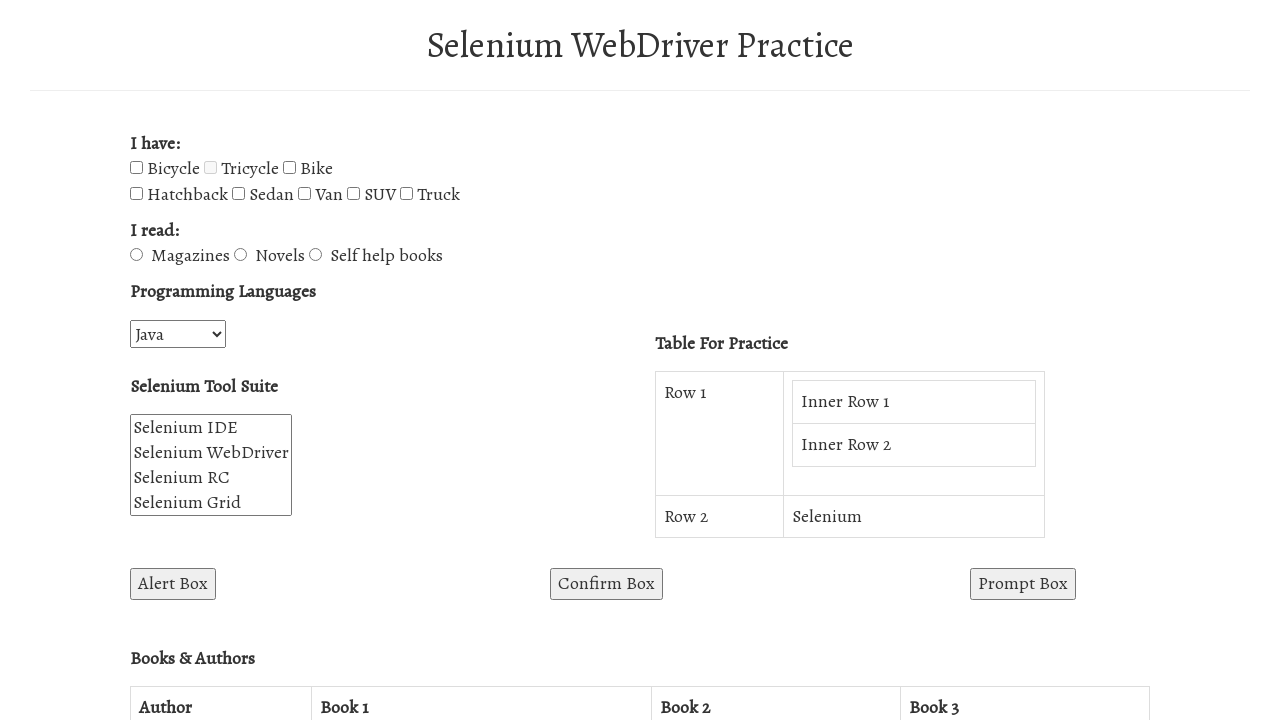